Navigates to a Python exercises page on w3resource and verifies the page URL is correct

Starting URL: https://www.w3resource.com/python-exercises/python-basic-exercises.php

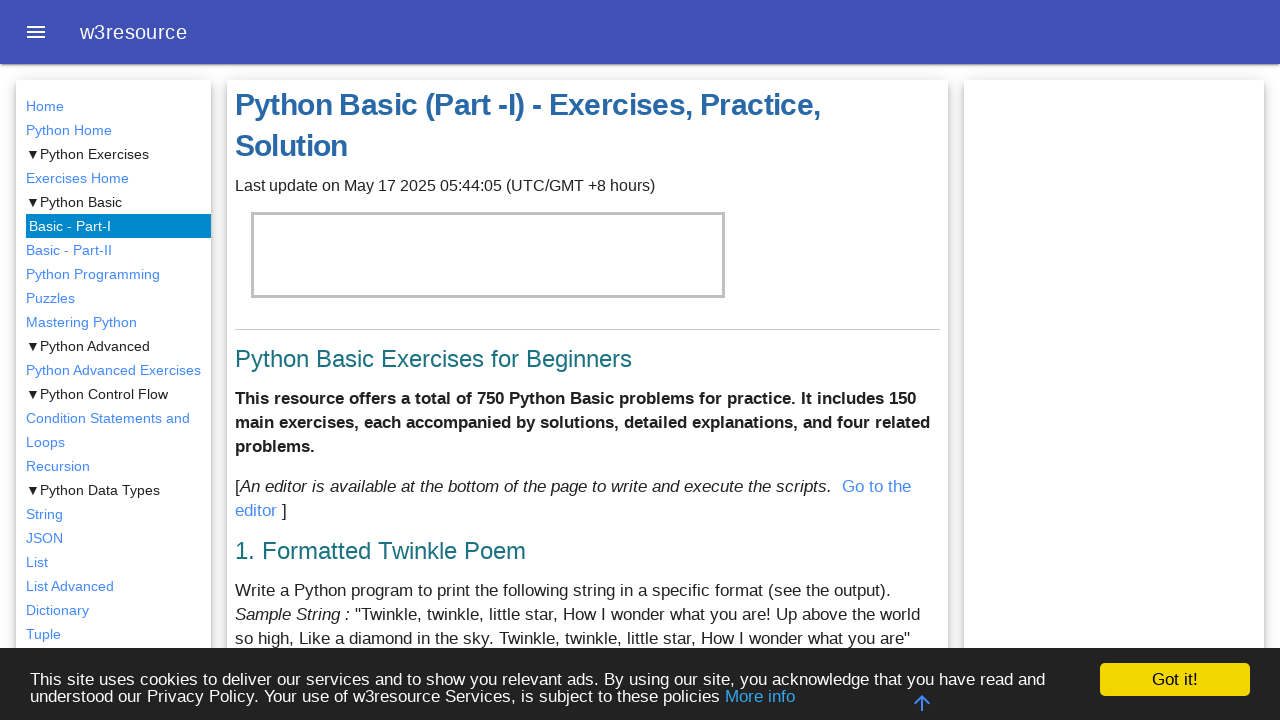

Navigated to Python exercises page on w3resource
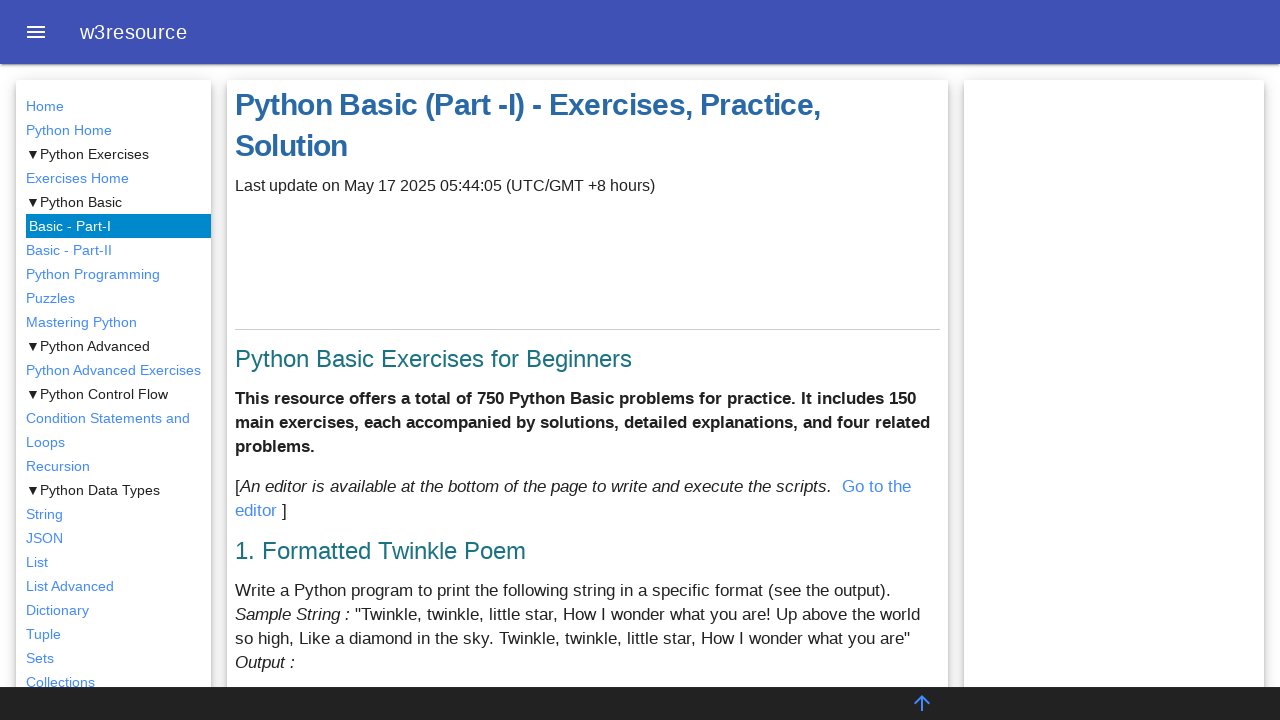

Verified page URL is correct
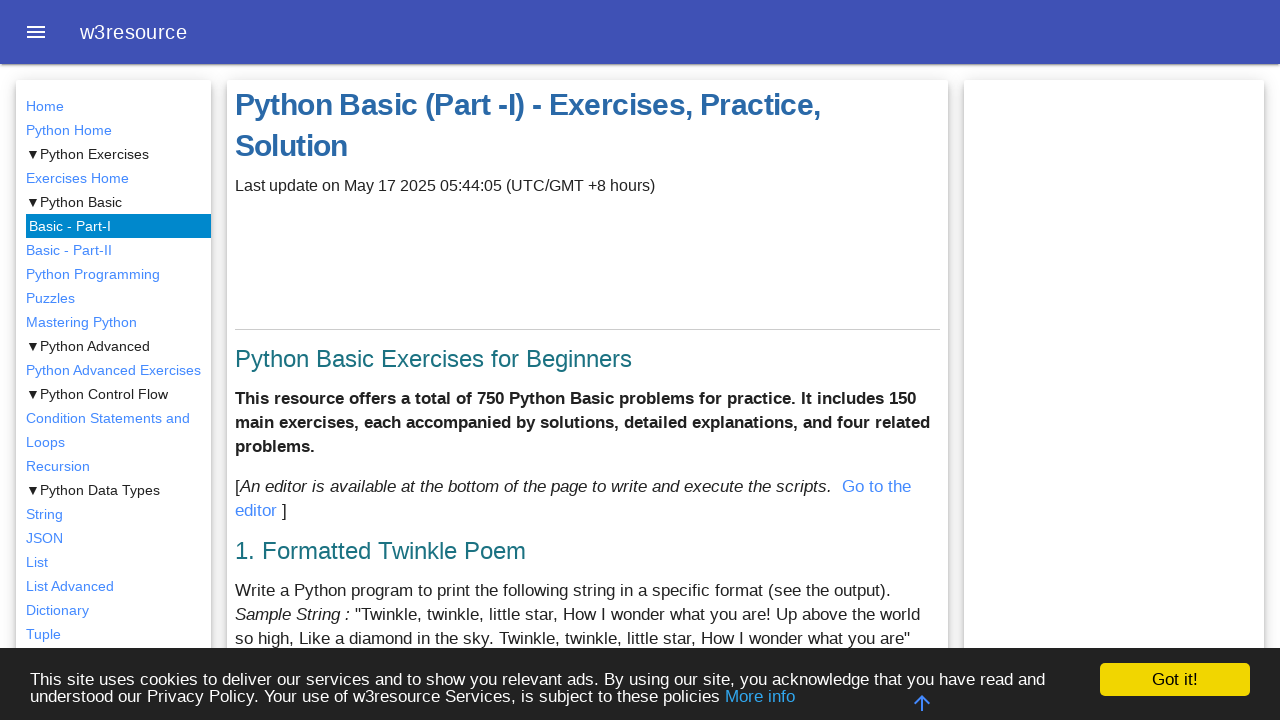

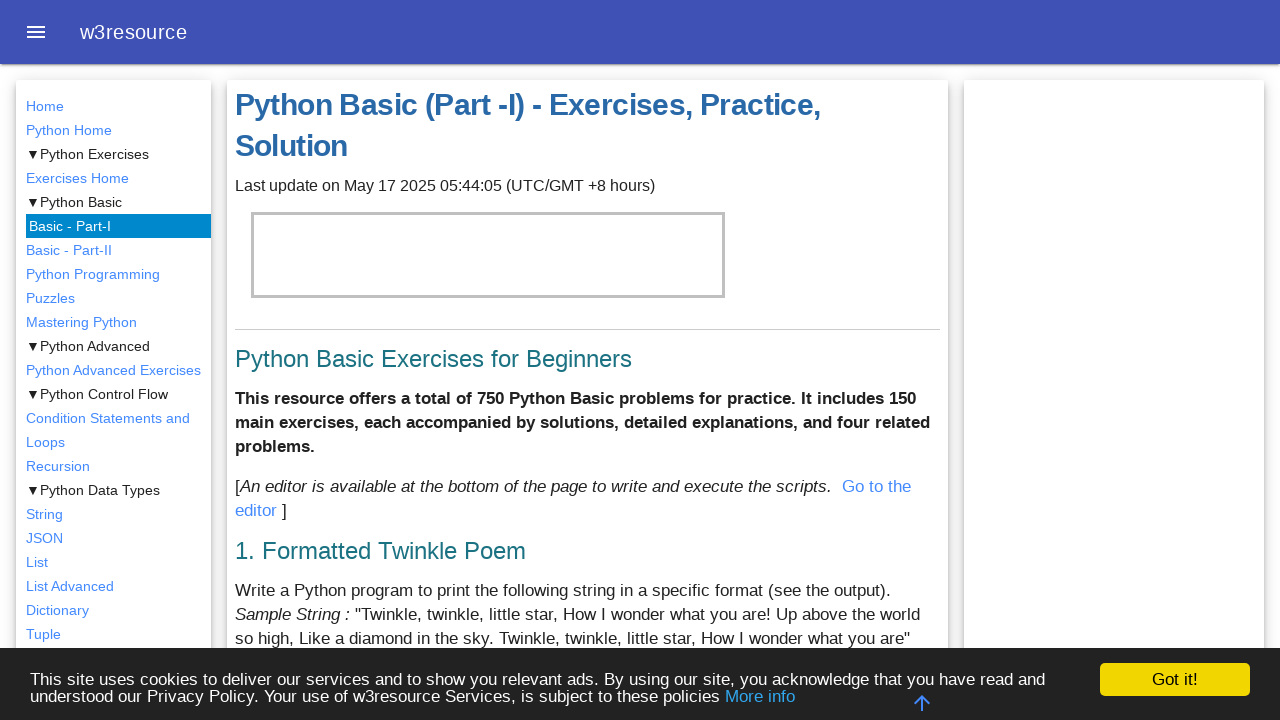